Tests that other controls are hidden when editing a todo item

Starting URL: https://demo.playwright.dev/todomvc

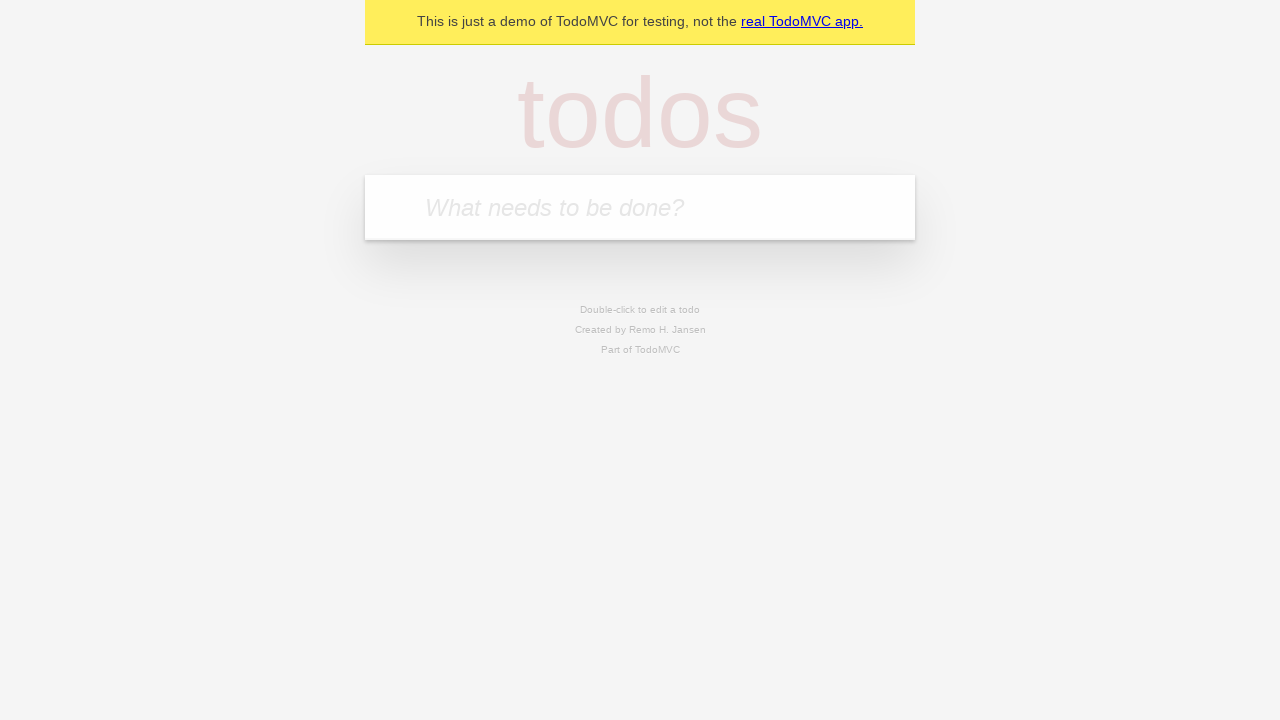

Filled new todo input with 'buy some cheese' on internal:attr=[placeholder="What needs to be done?"i]
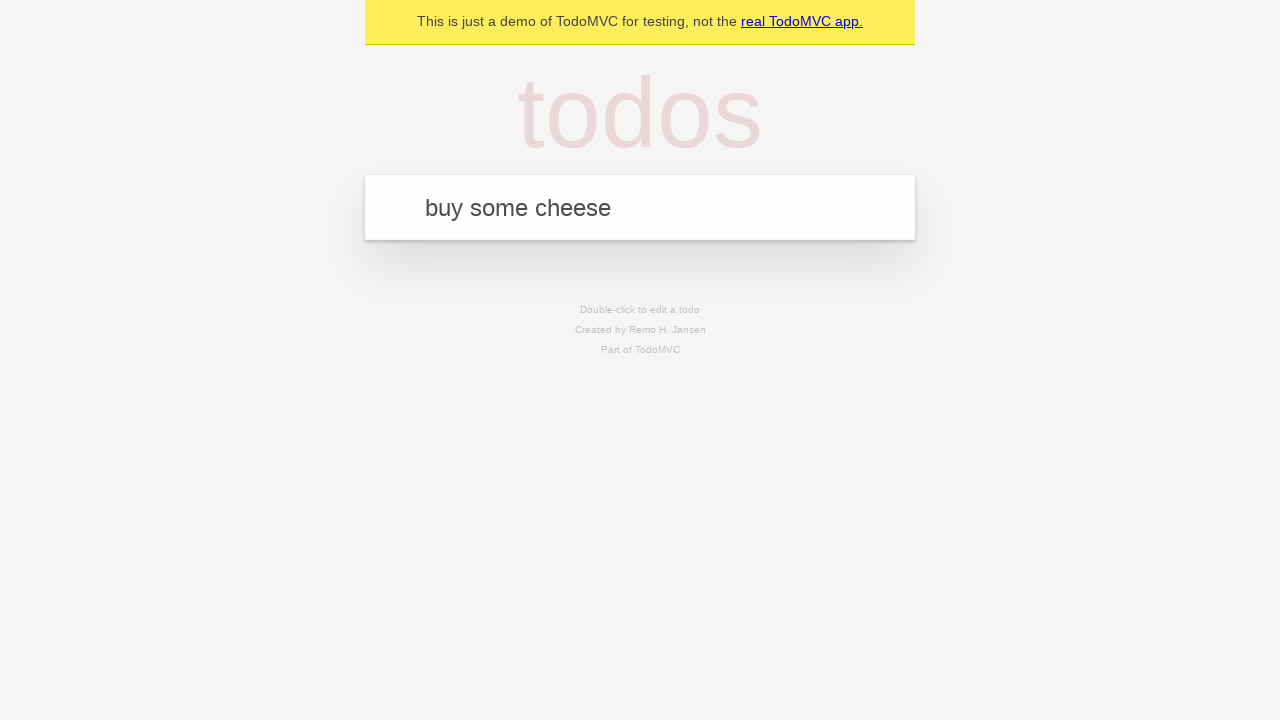

Pressed Enter to create todo 'buy some cheese' on internal:attr=[placeholder="What needs to be done?"i]
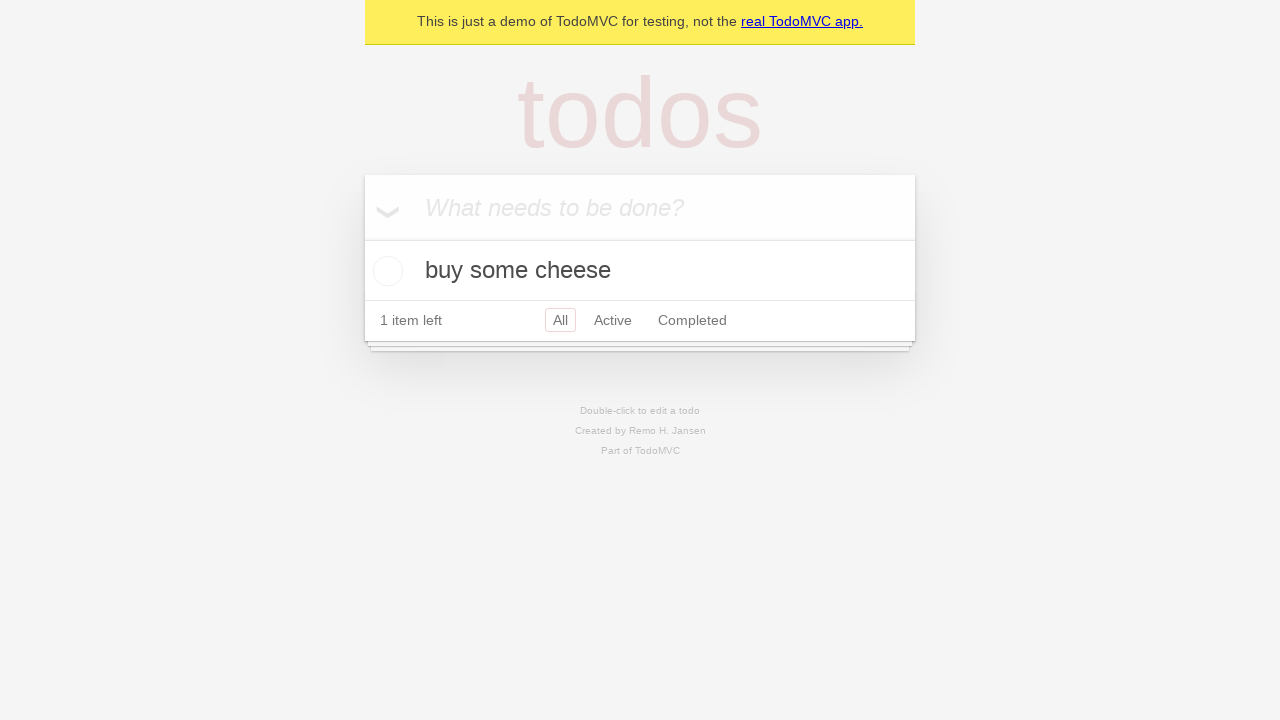

Filled new todo input with 'feed the cat' on internal:attr=[placeholder="What needs to be done?"i]
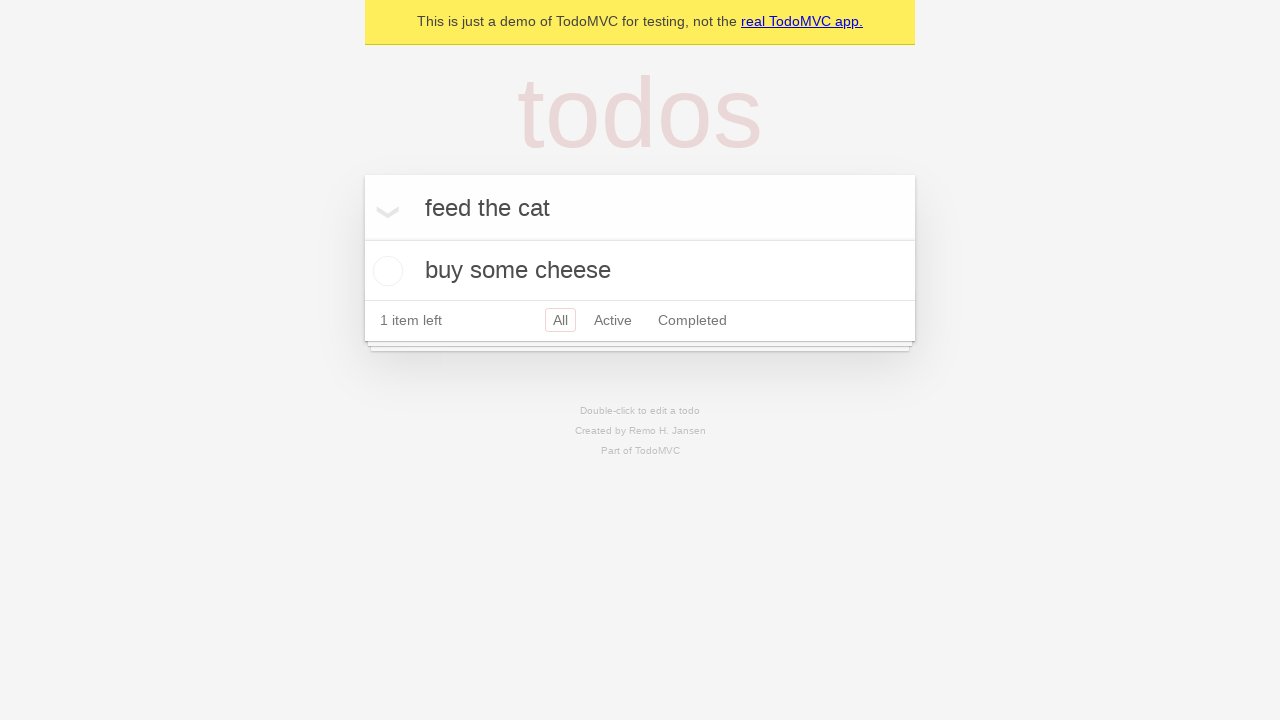

Pressed Enter to create todo 'feed the cat' on internal:attr=[placeholder="What needs to be done?"i]
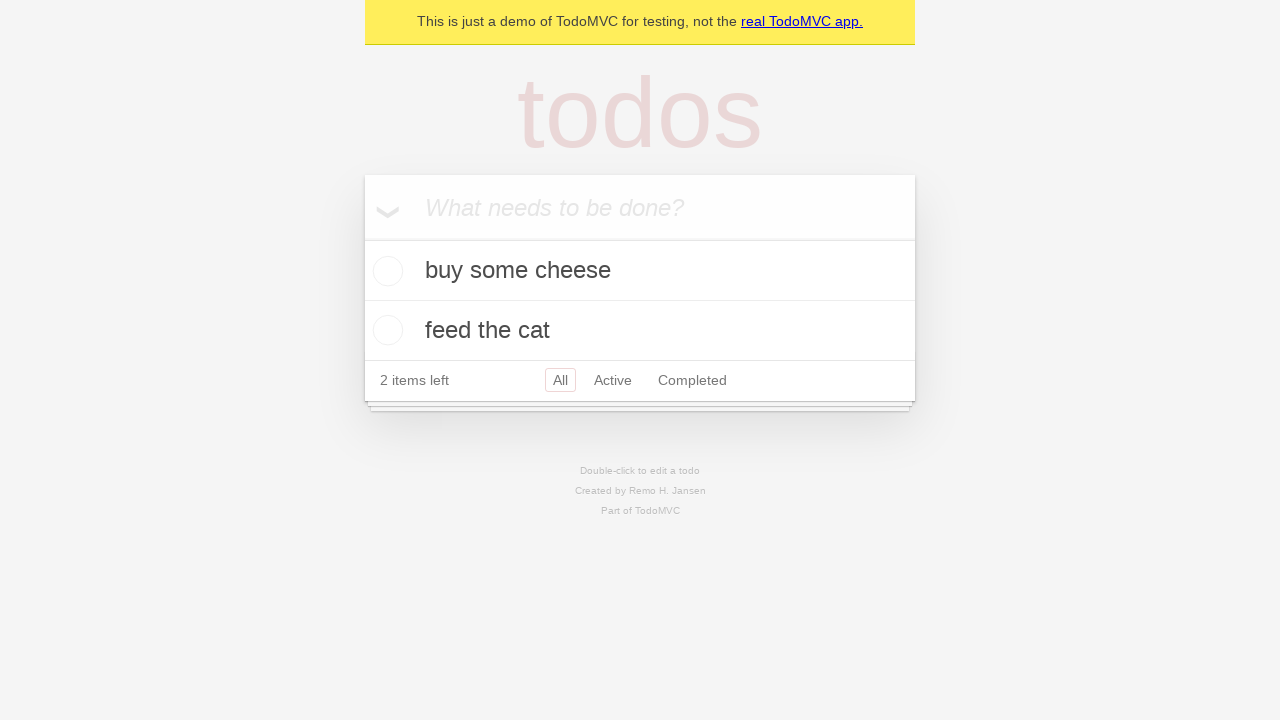

Filled new todo input with 'book a doctors appointment' on internal:attr=[placeholder="What needs to be done?"i]
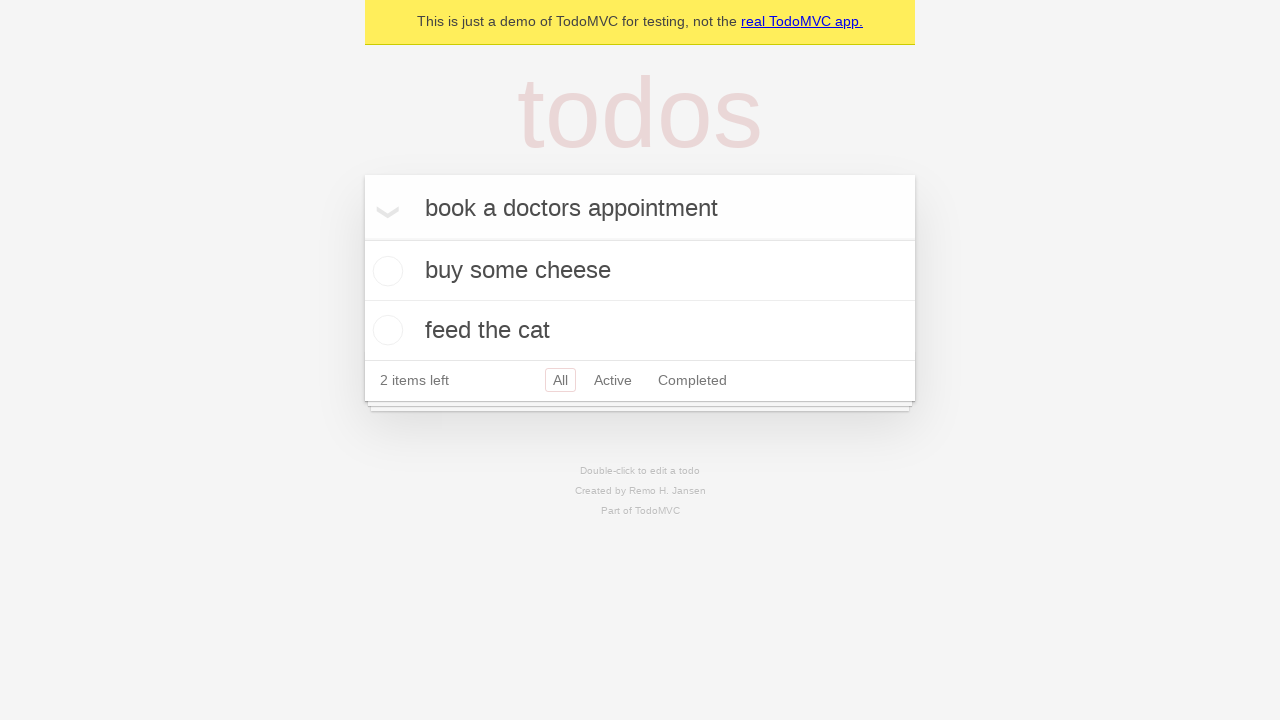

Pressed Enter to create todo 'book a doctors appointment' on internal:attr=[placeholder="What needs to be done?"i]
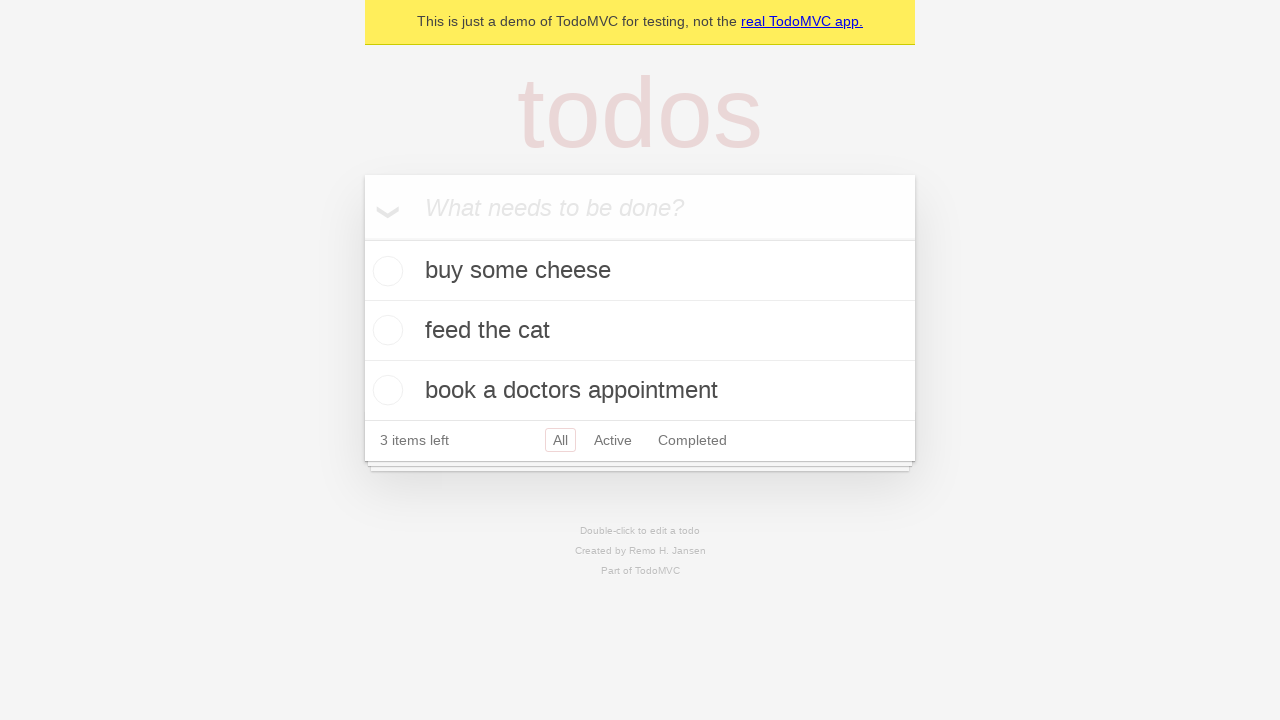

All 3 todo items have loaded
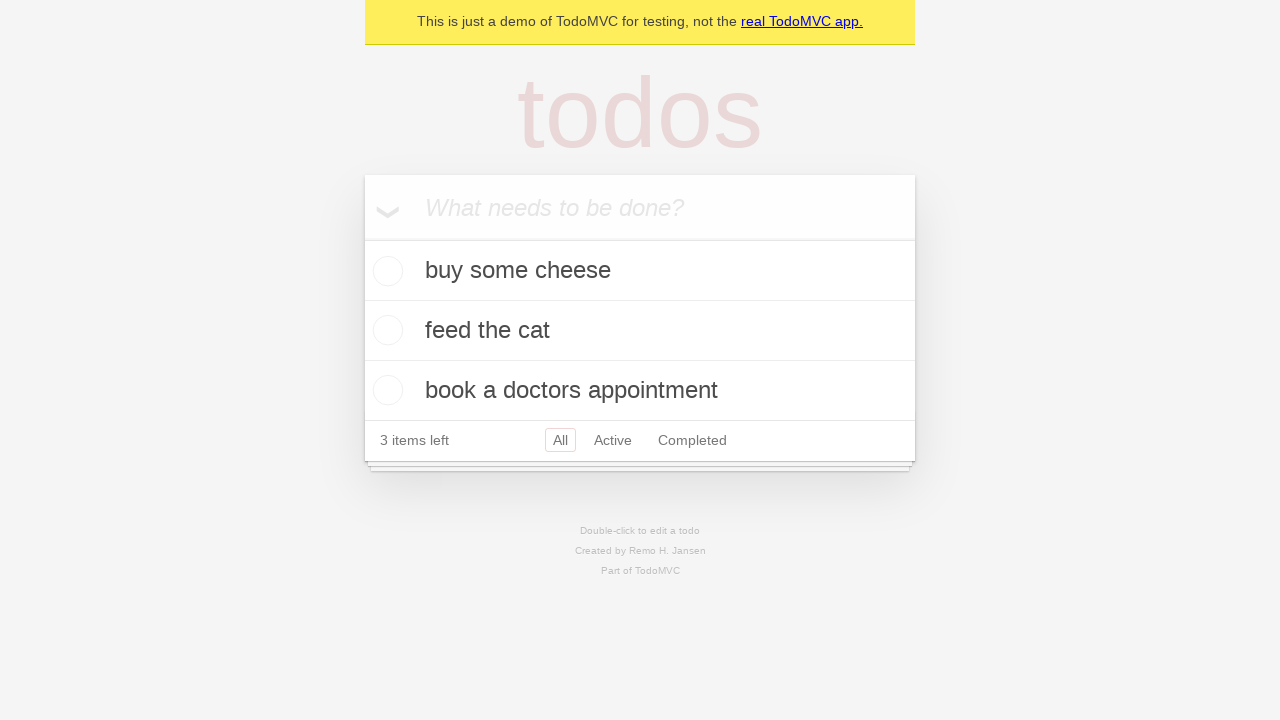

Double-clicked second todo item to enter edit mode at (640, 331) on [data-testid='todo-item'] >> nth=1
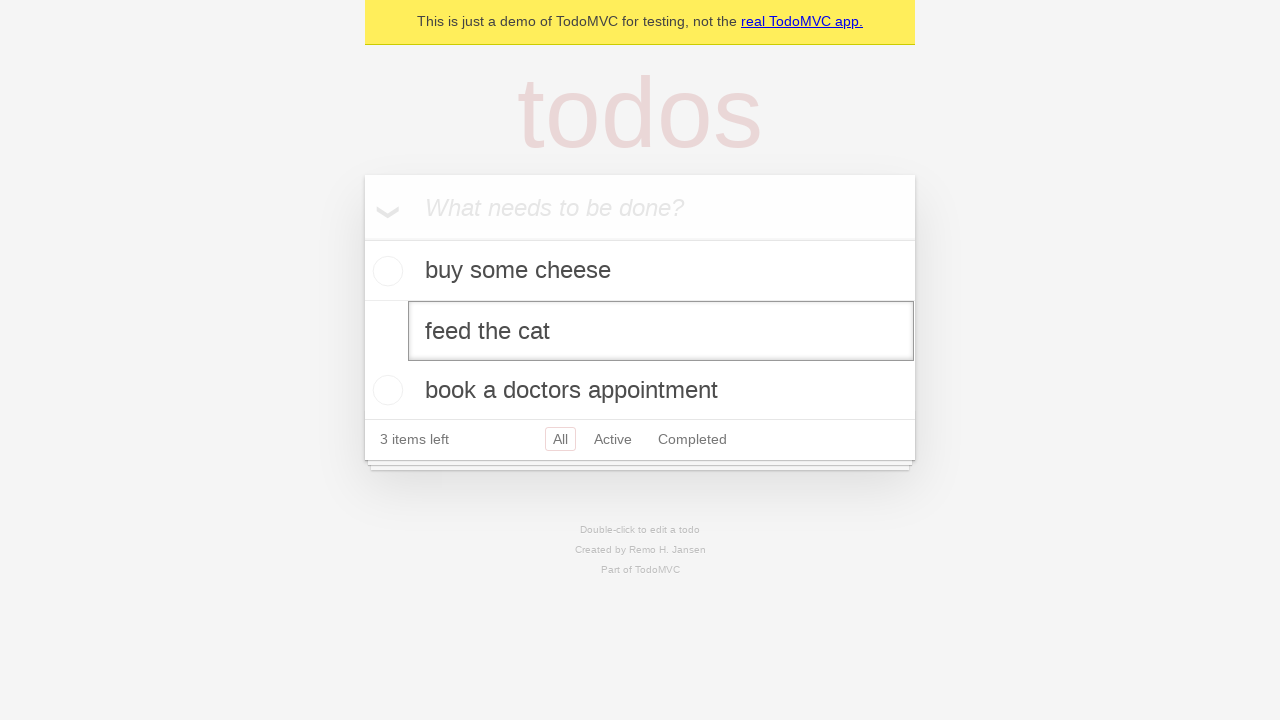

Edit textbox appeared for second todo item
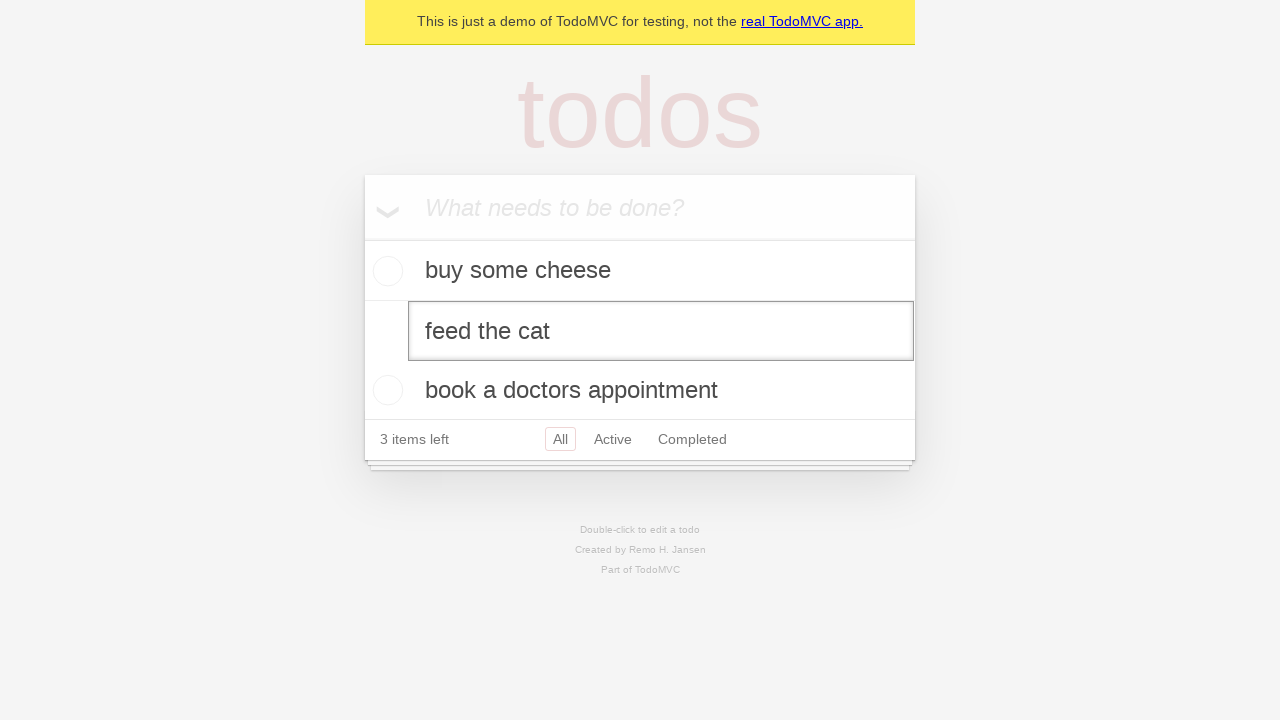

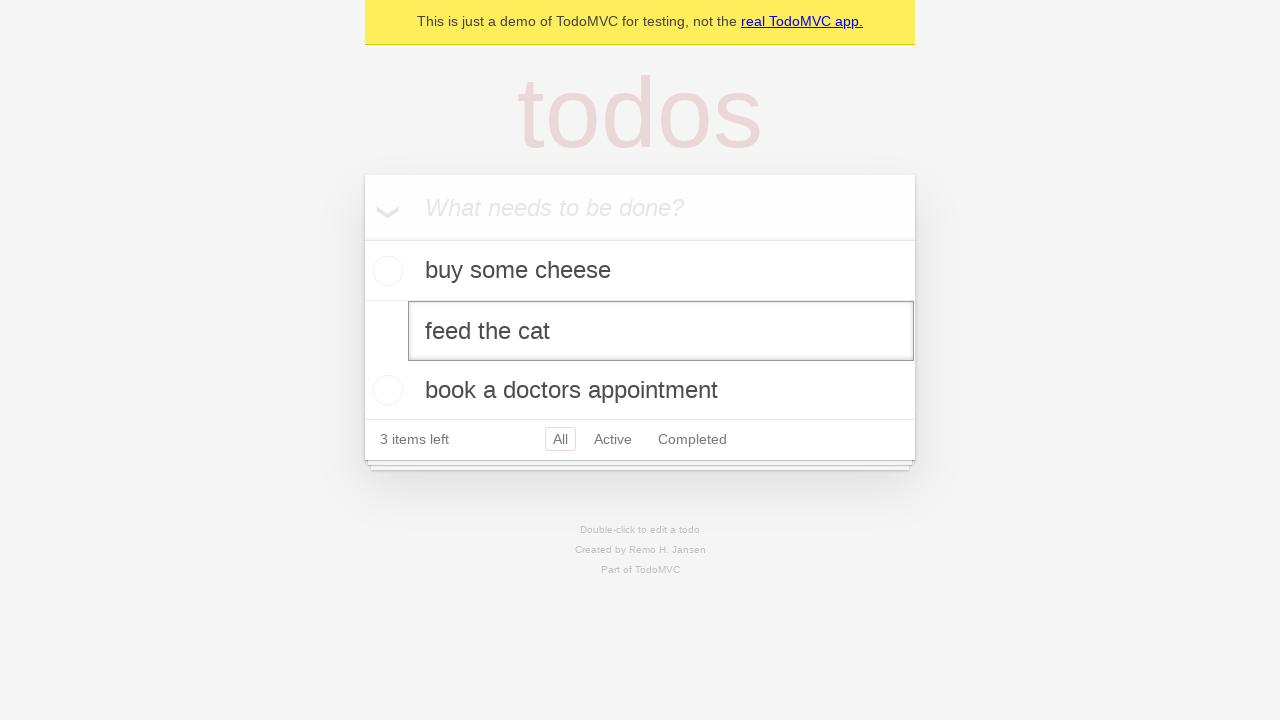